Tests a countdown timer by verifying that the countdown reaches a time ending in "00"

Starting URL: https://automationfc.github.io/fluent-wait/

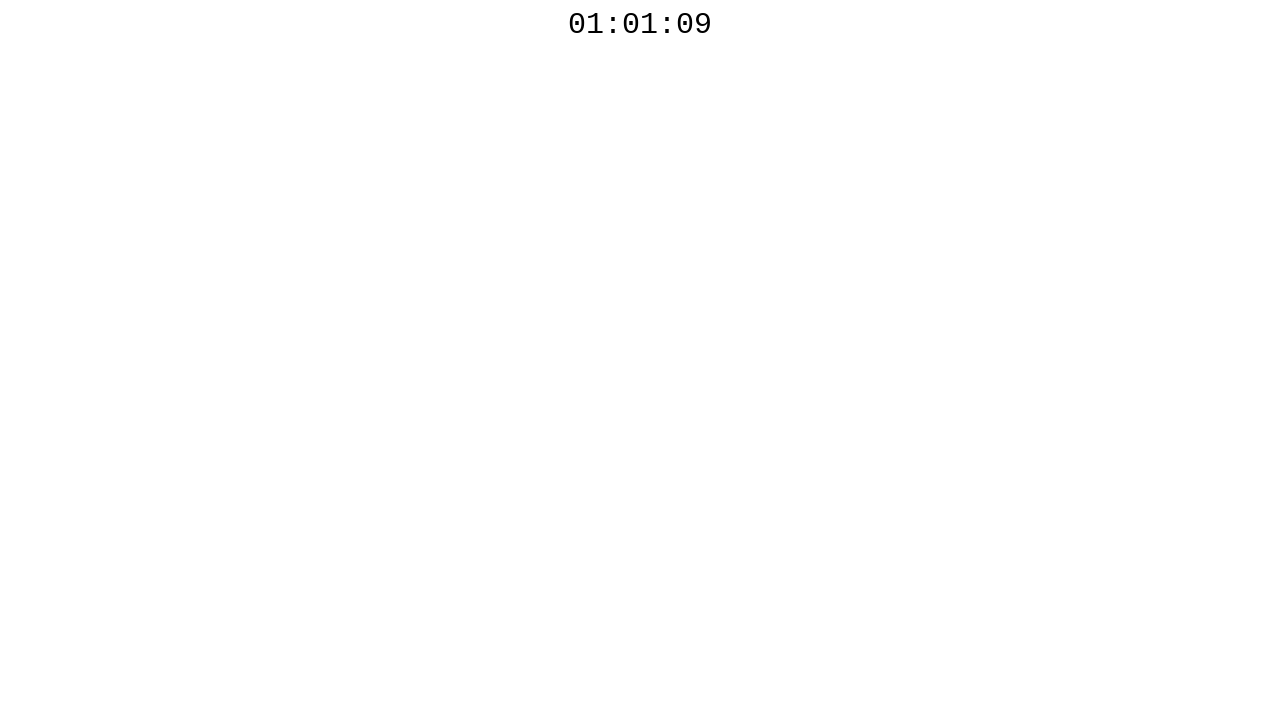

Located countdown timer element with ID 'javascript_countdown_time'
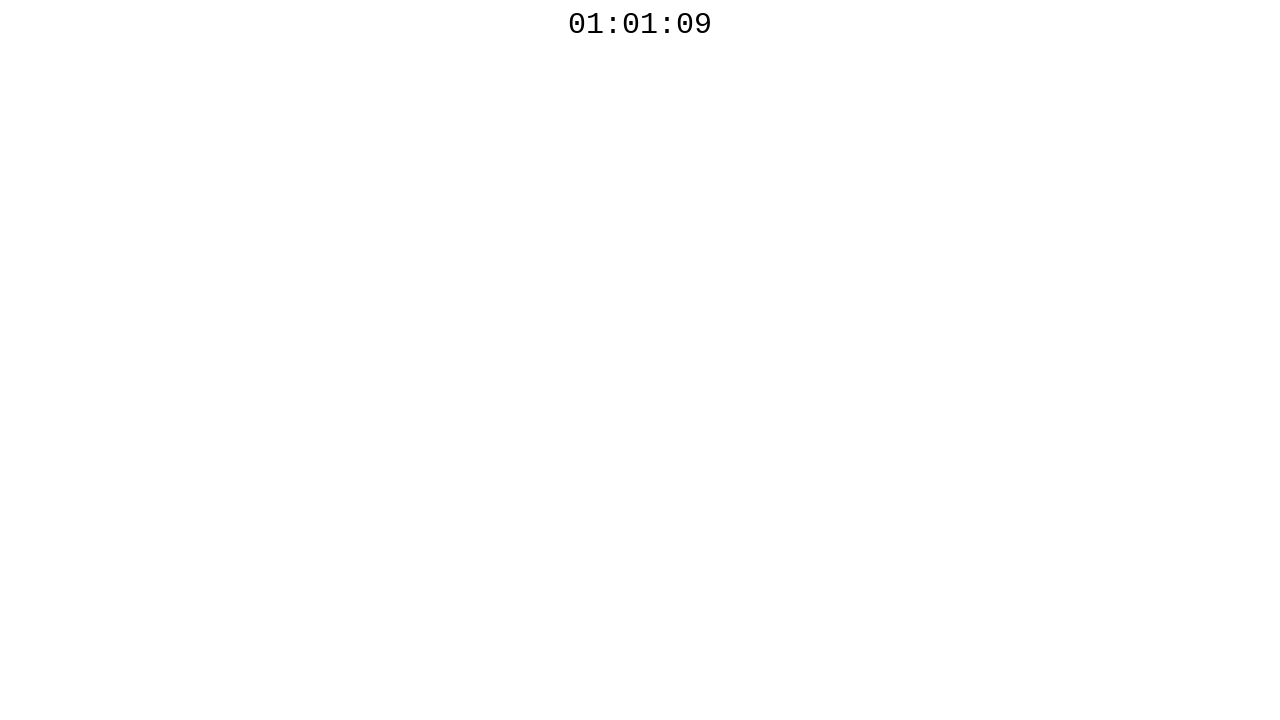

Countdown timer reached a time ending in '00'
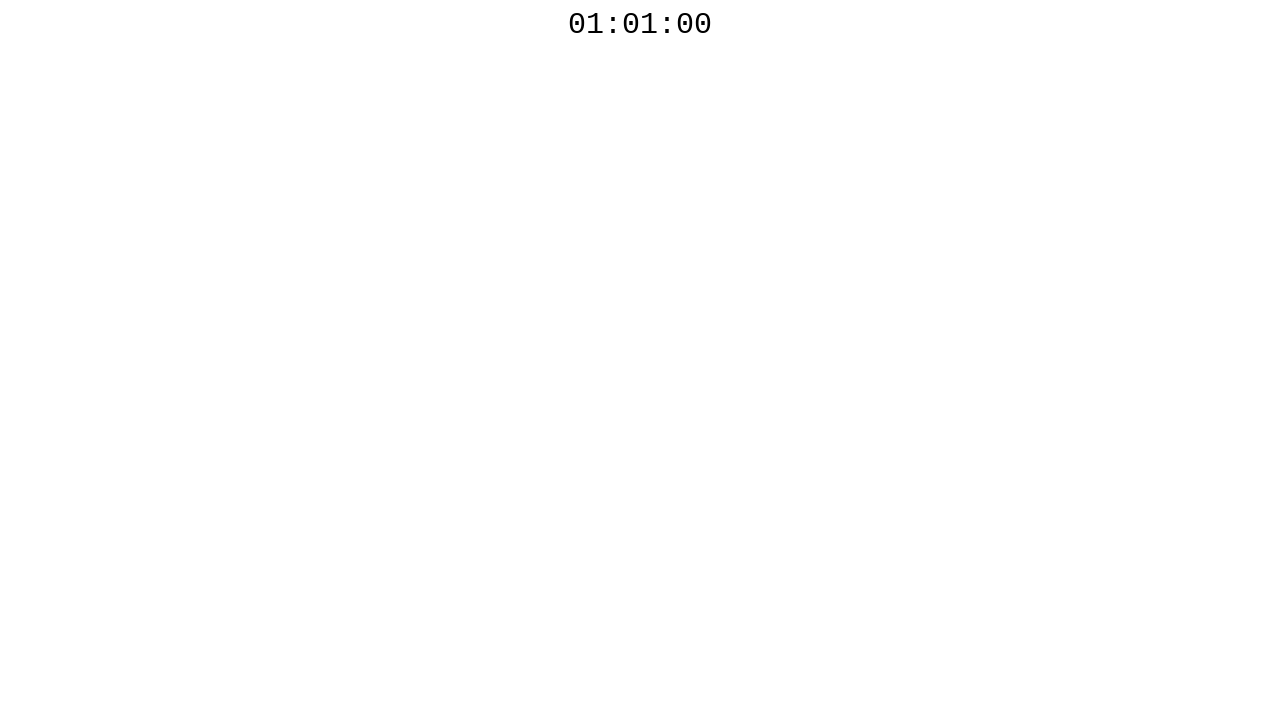

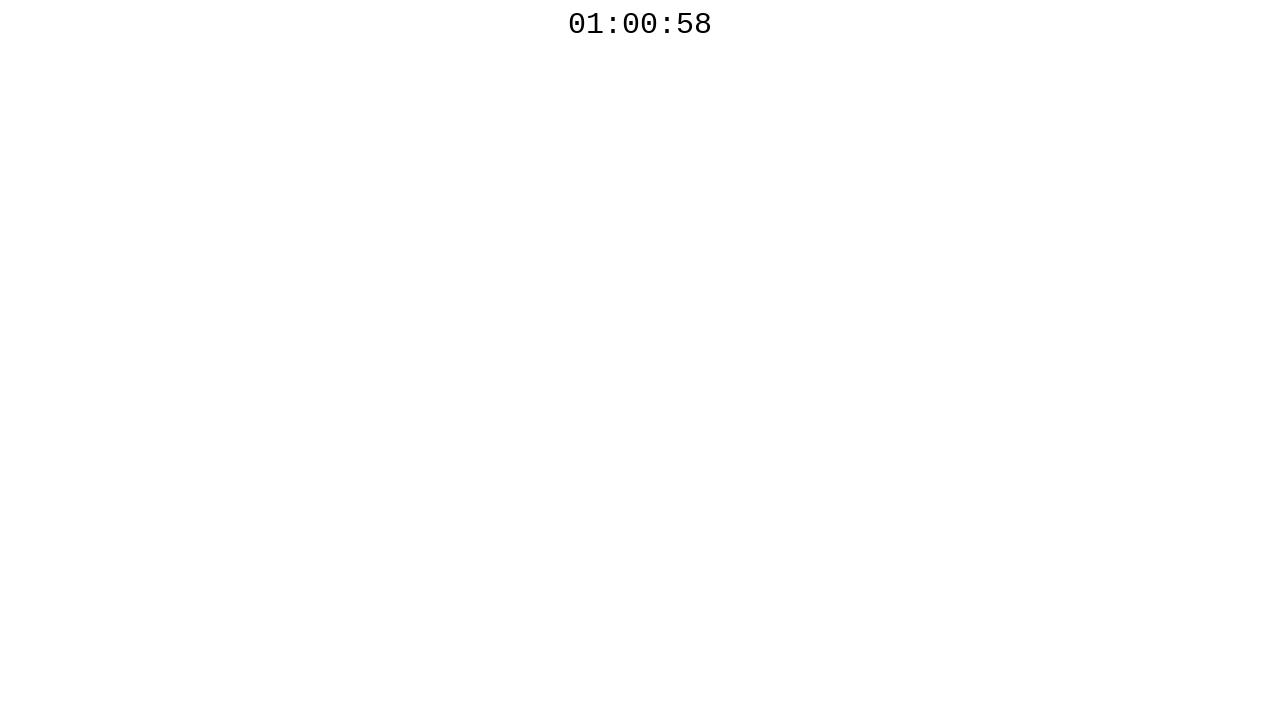